Tests browser navigation functionality by clicking a link, then using back, forward, and refresh browser controls

Starting URL: https://krninformatix.com/

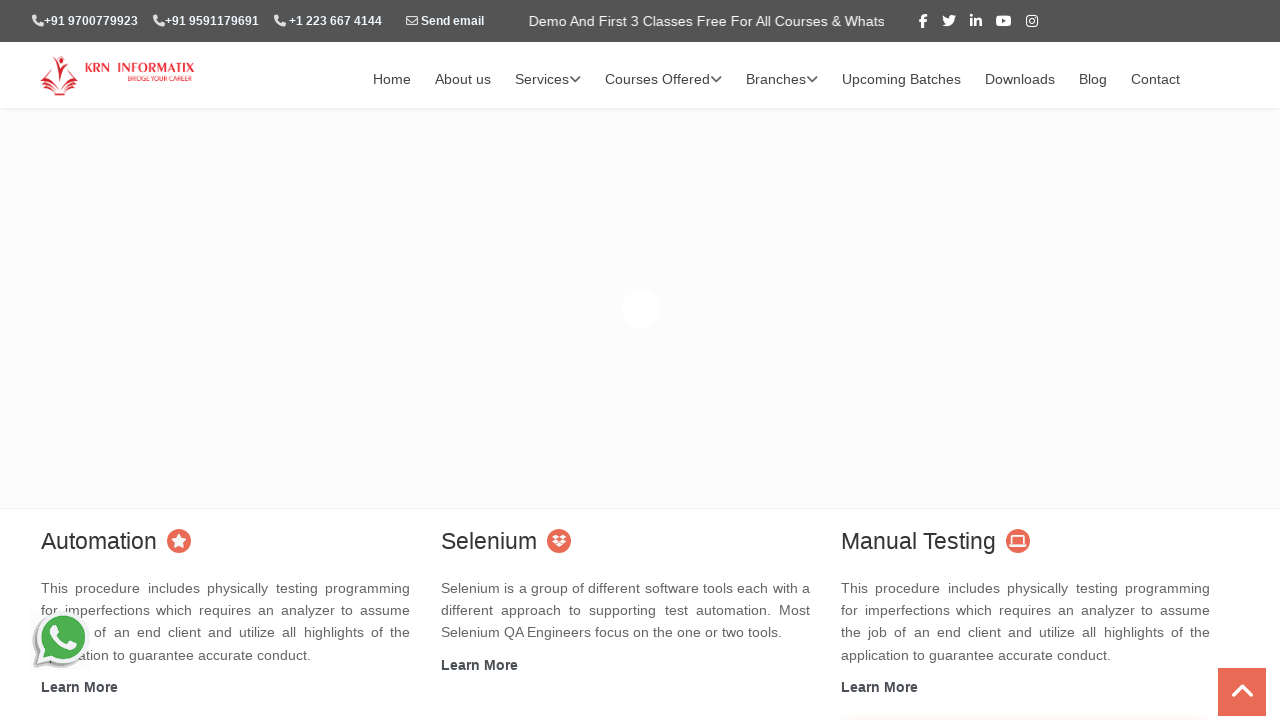

Clicked on 'About us' link at (463, 80) on xpath=//a[text()='About us']
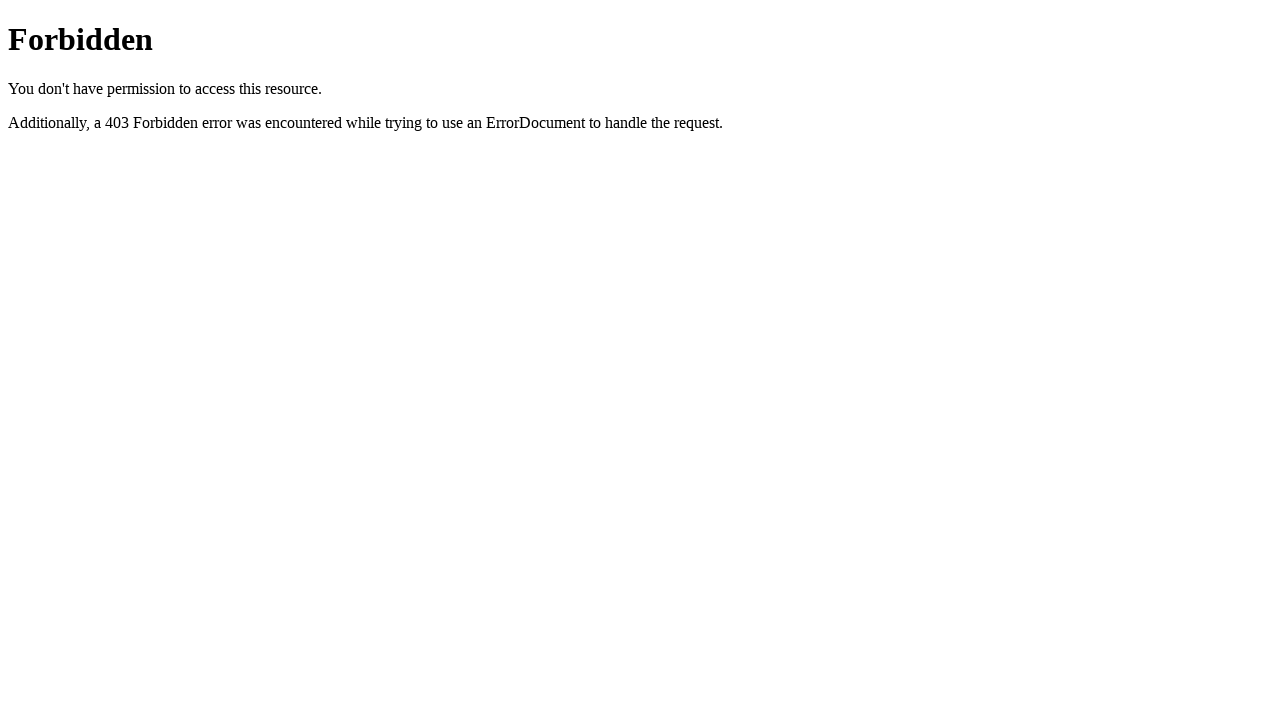

Waited 3 seconds for 'About us' page to load
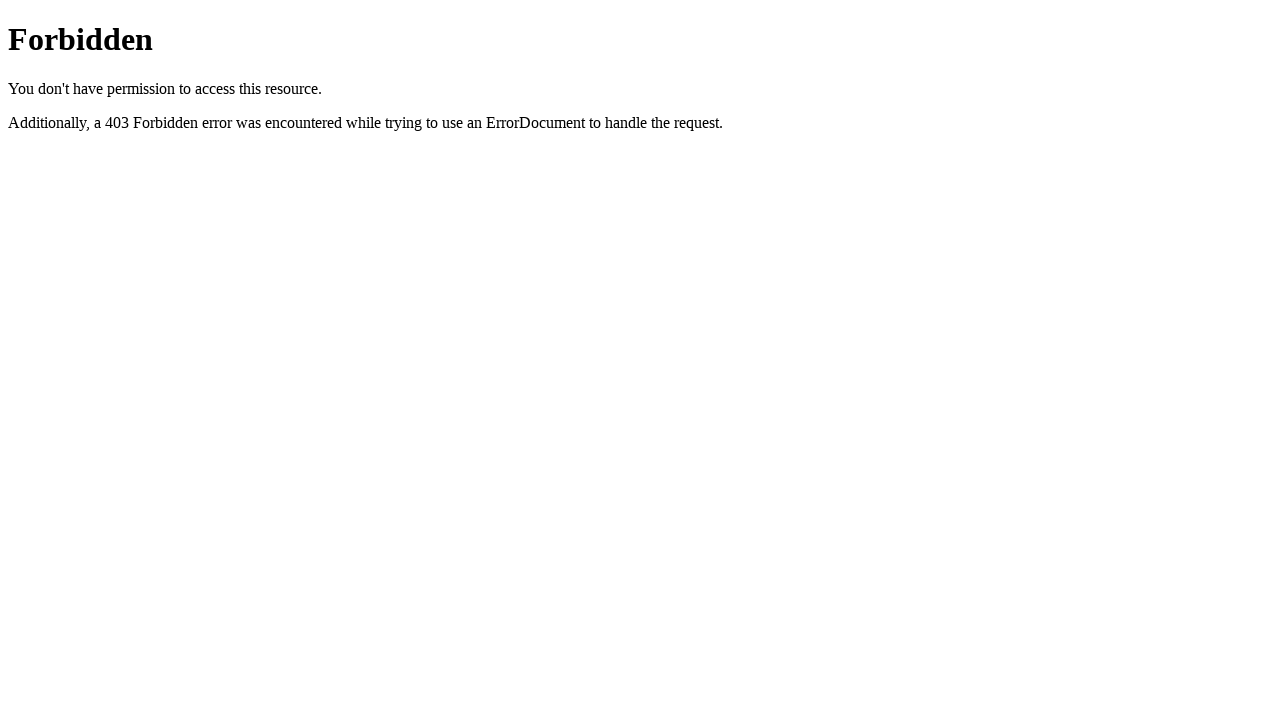

Navigated back to previous page using browser back button
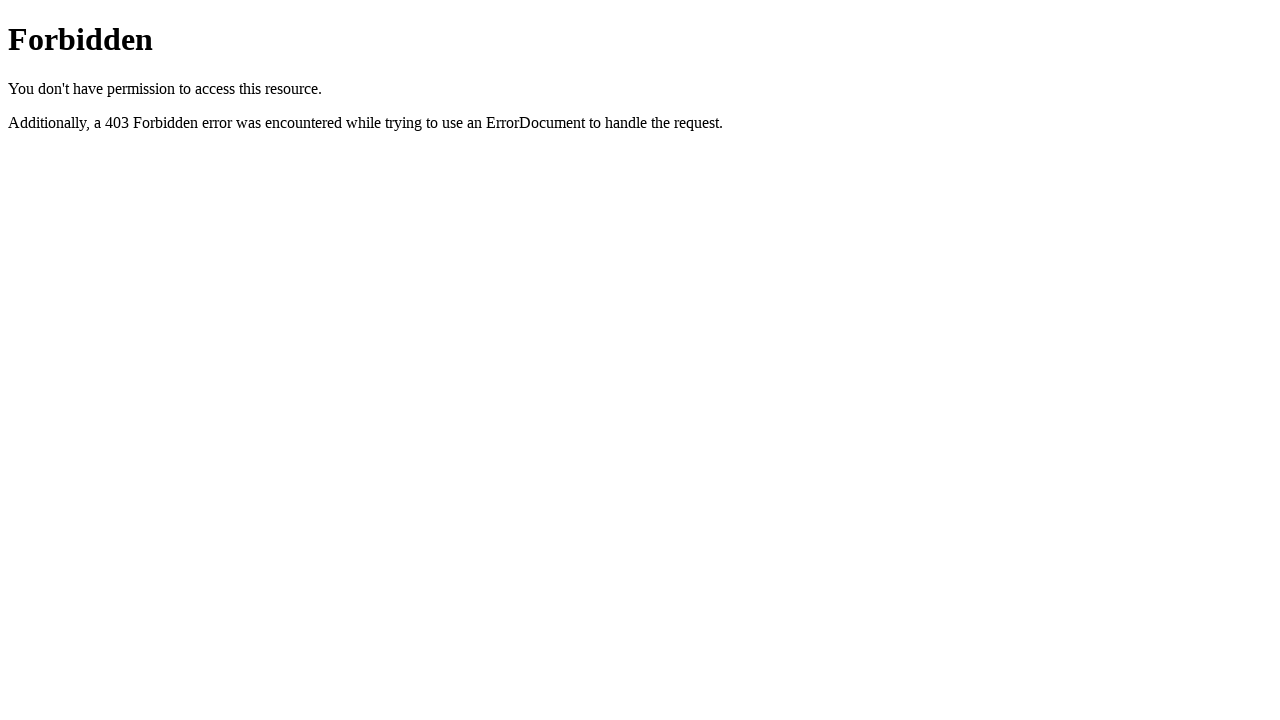

Waited 3 seconds for previous page to load
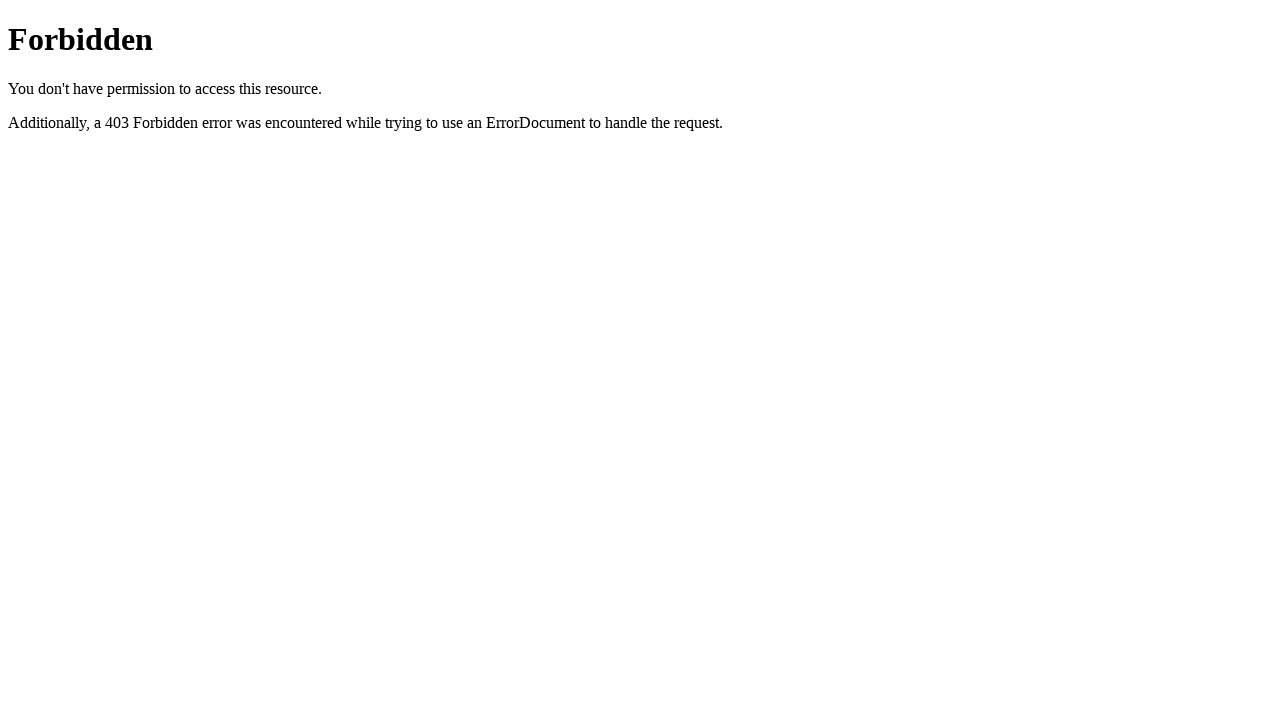

Navigated forward using browser forward button
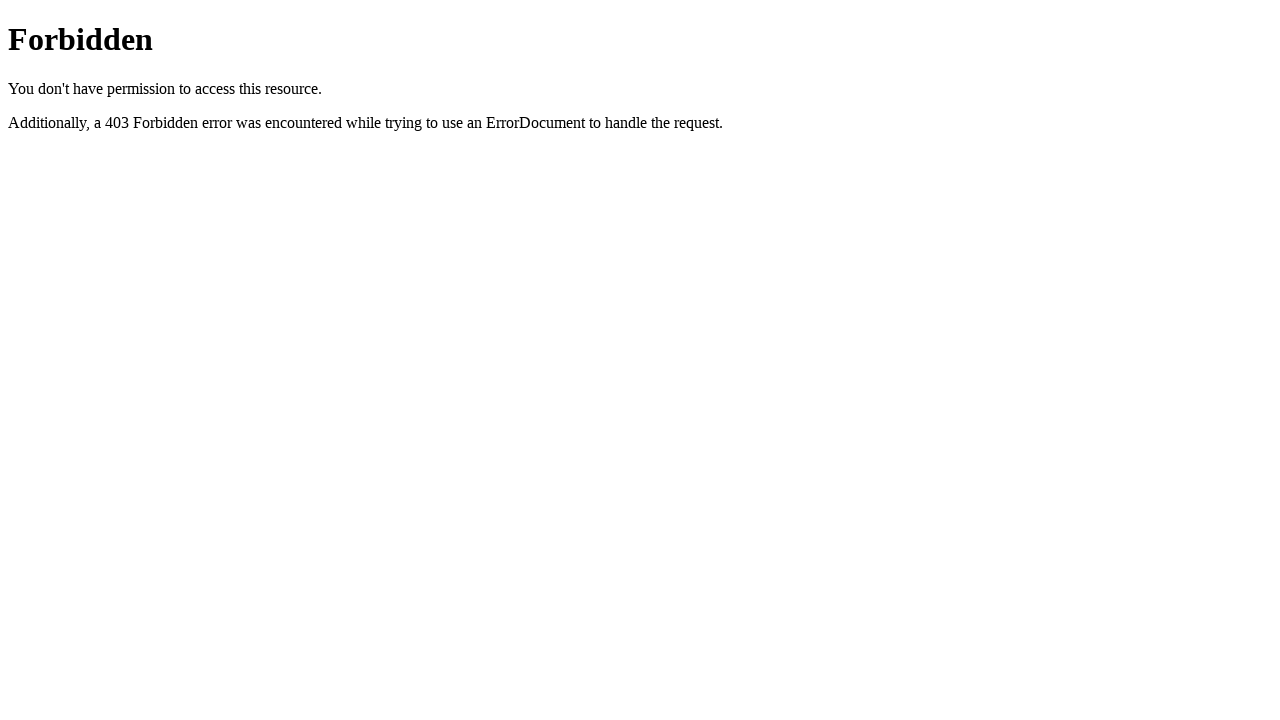

Waited 3 seconds for forward navigation to complete
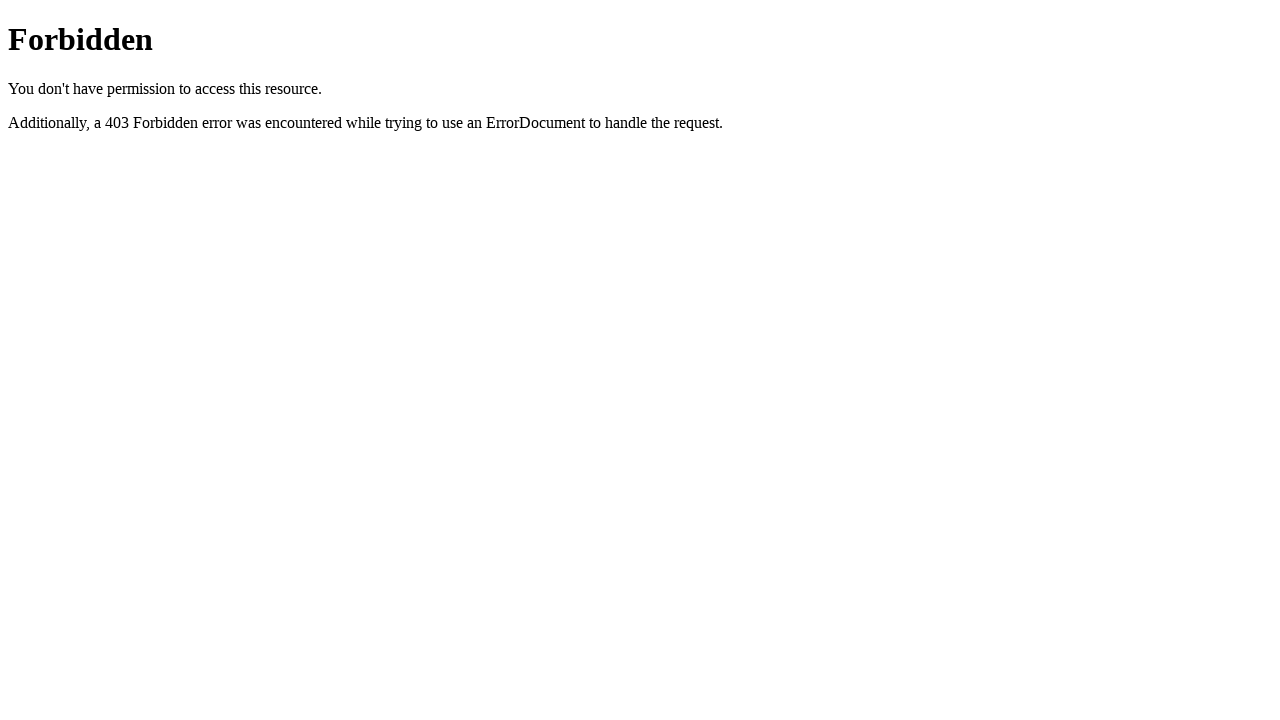

Refreshed the current page
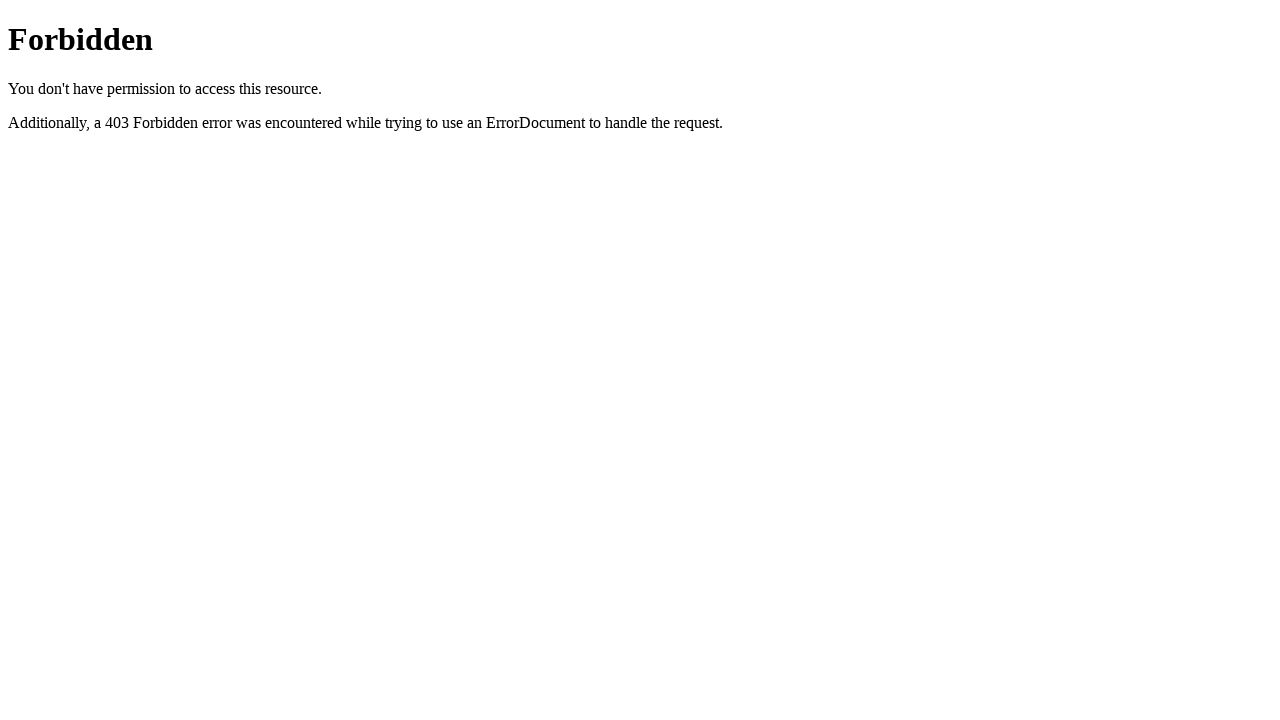

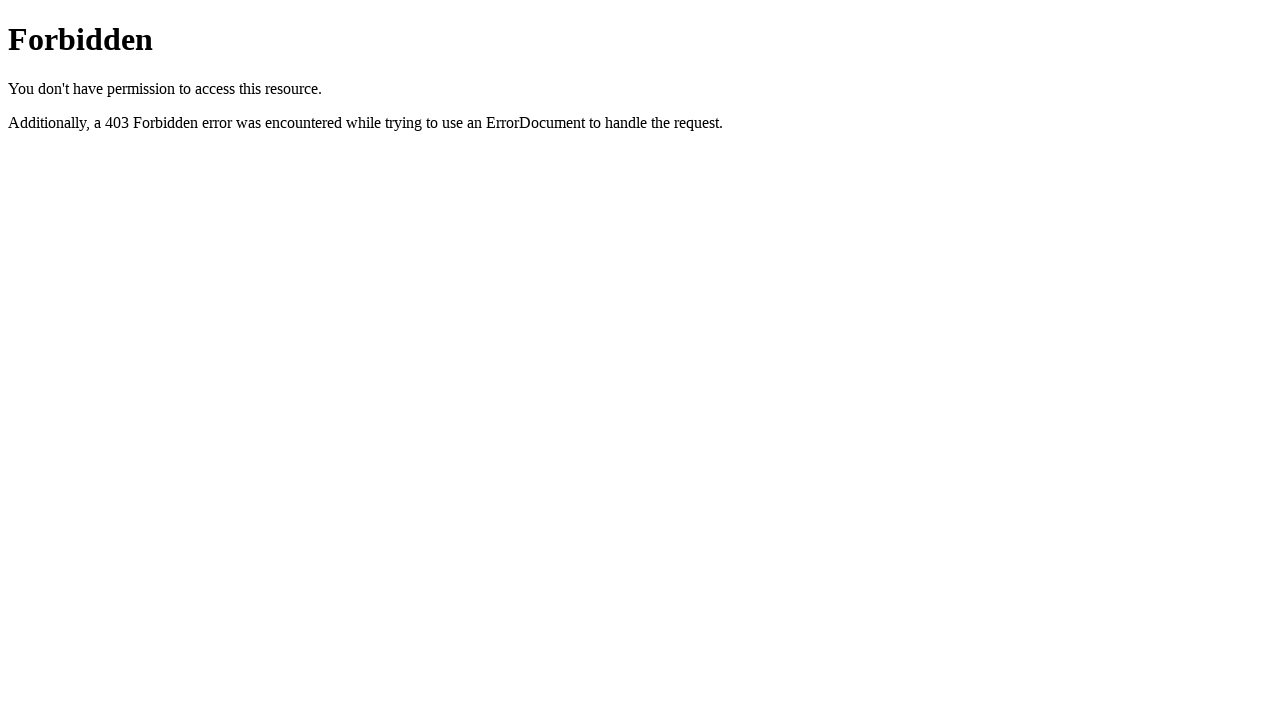